Tests geolocation override by setting a custom location (Paris - Eiffel Tower coordinates) and verifying the webpage can retrieve and display the overridden coordinates.

Starting URL: https://bonigarcia.dev/selenium-webdriver-java/geolocation.html

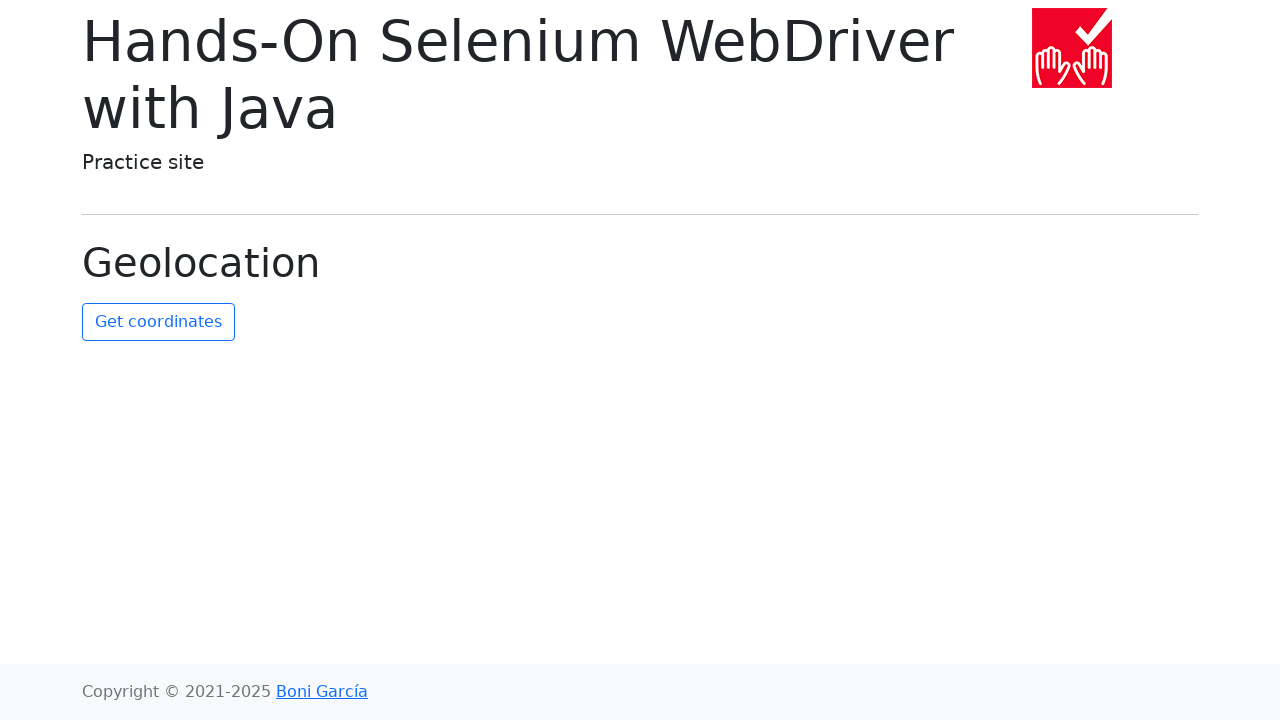

Granted geolocation permission to the context
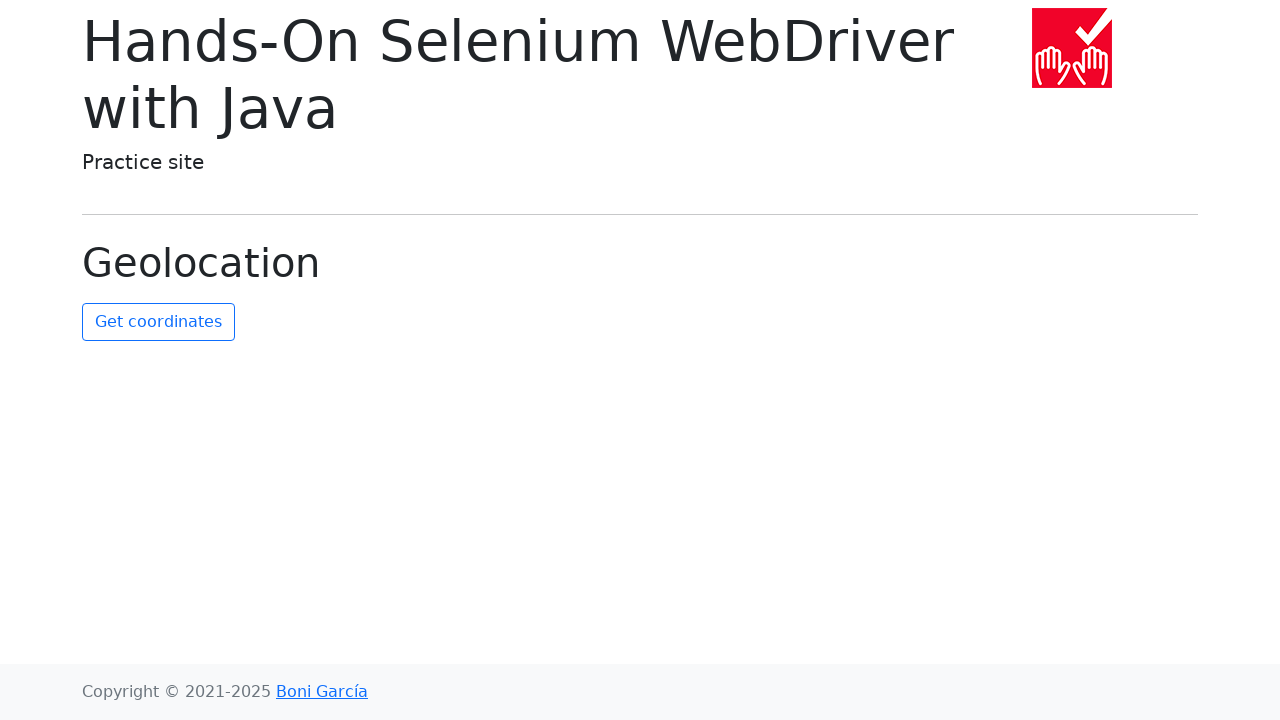

Set geolocation to Paris Eiffel Tower coordinates (48.8584°N, 2.2945°E)
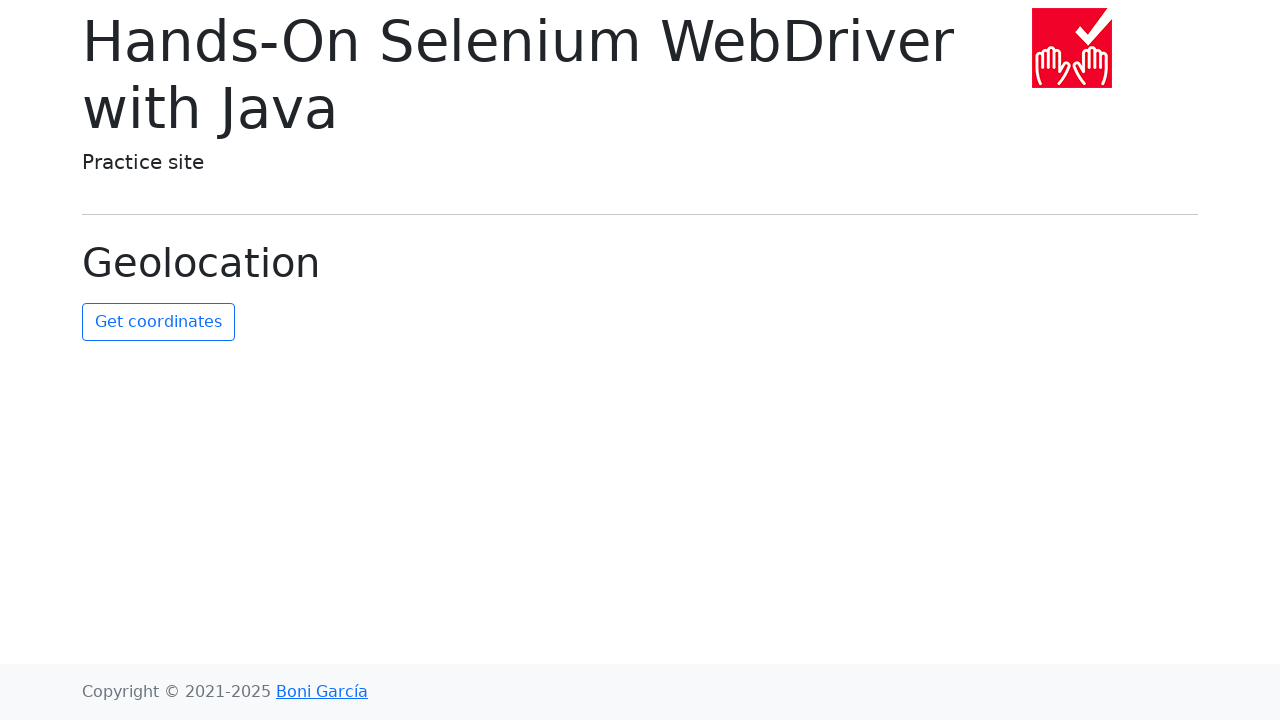

Clicked the 'get coordinates' button at (158, 322) on #get-coordinates
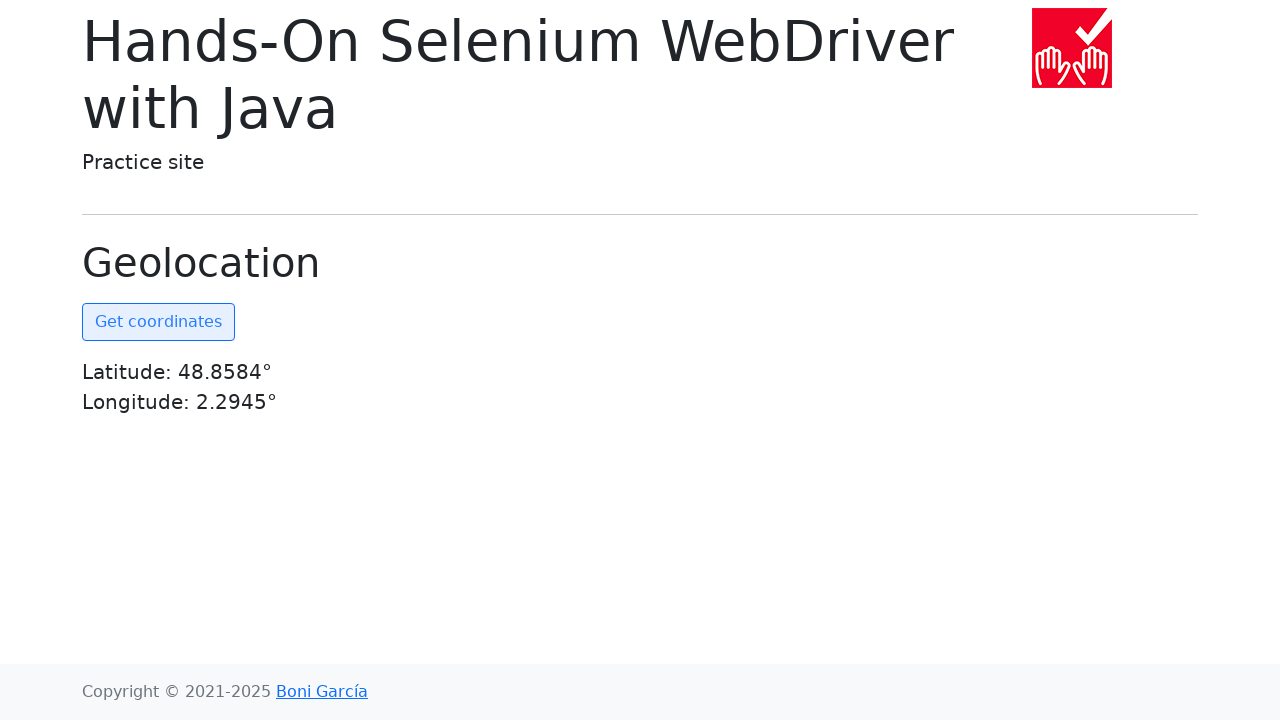

Coordinates element became visible on the page
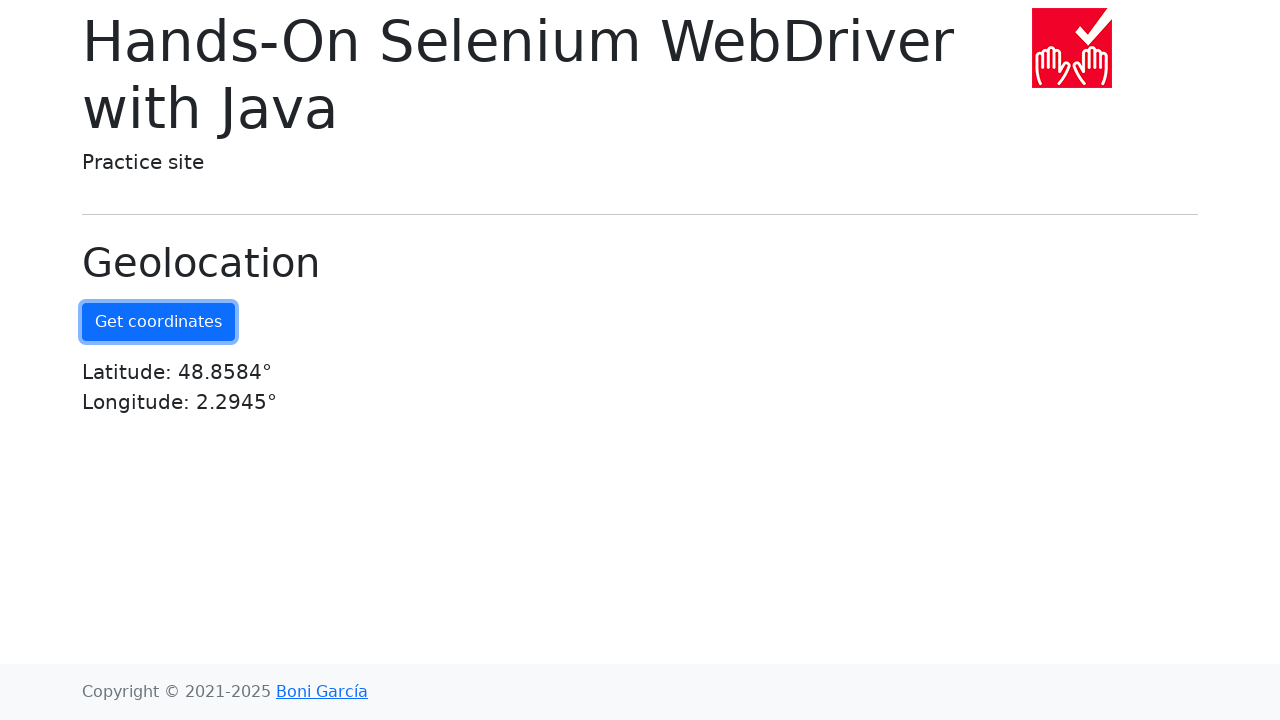

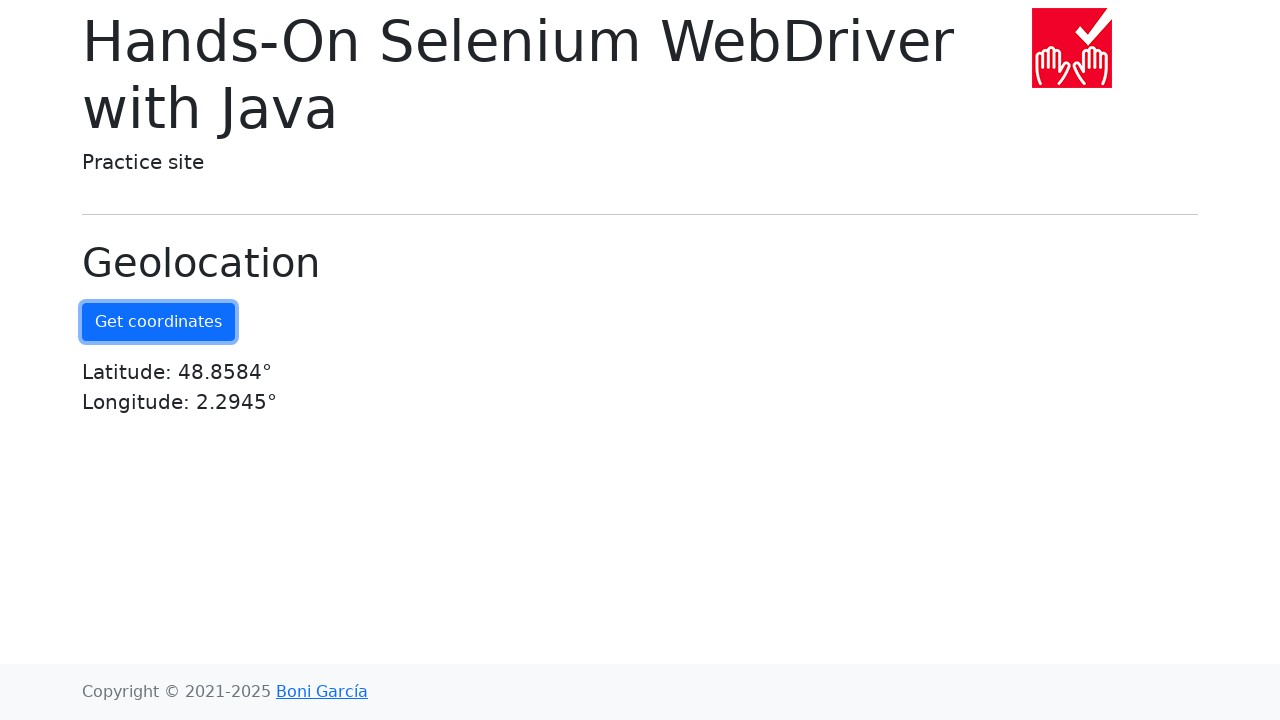